Tests web table functionality by adding a new record with user information and then editing an existing record's email and salary

Starting URL: https://demoqa.com/webtables

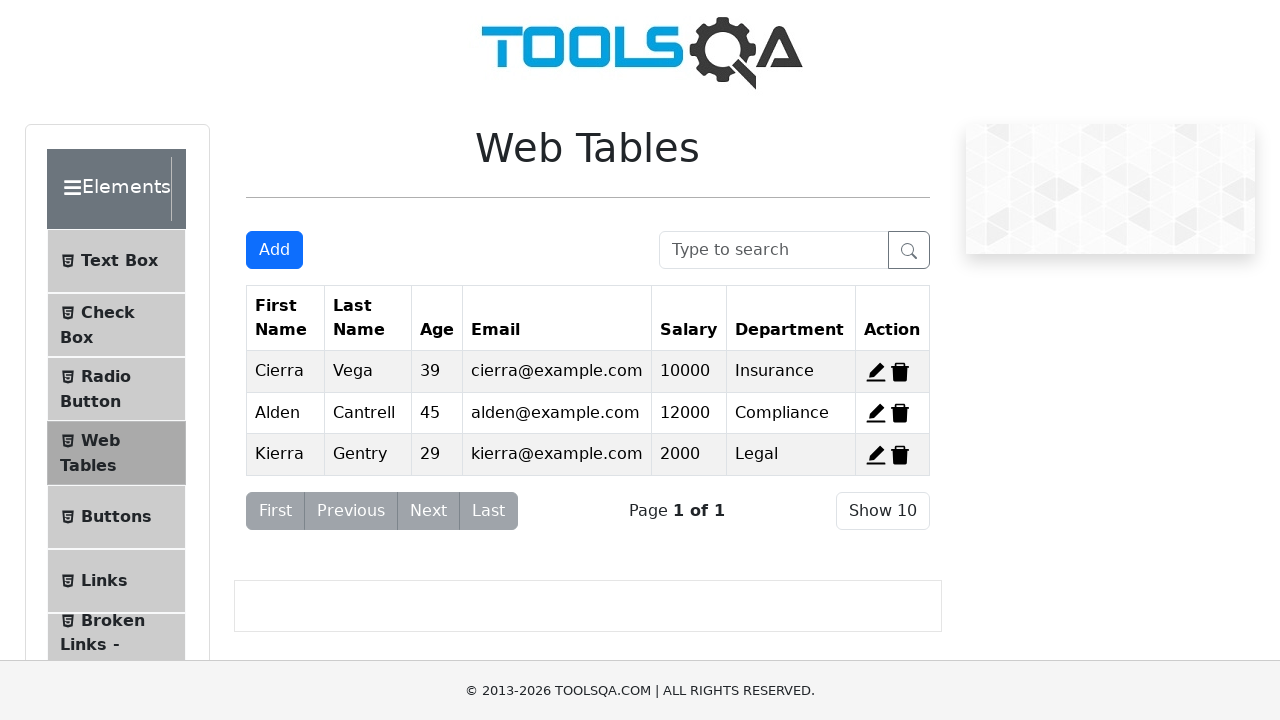

Clicked Add button to open new record form at (274, 250) on #addNewRecordButton
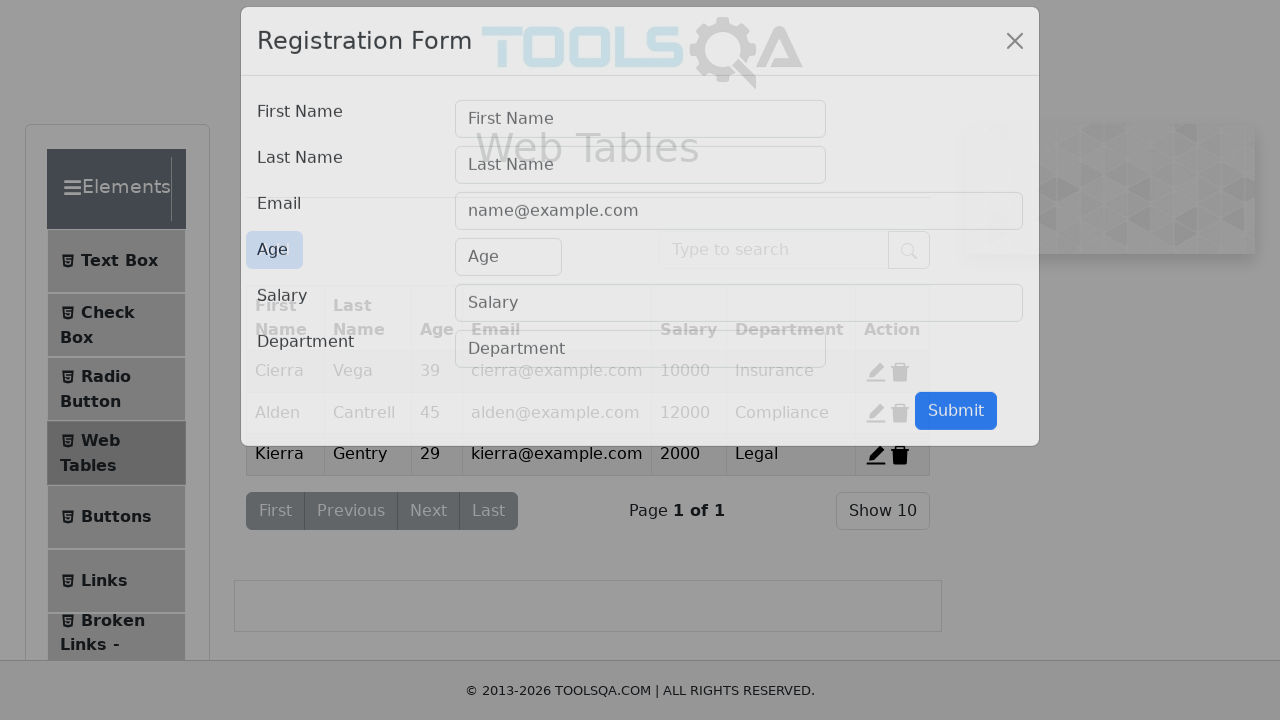

Filled firstName field with 'Meliha' on #firstName
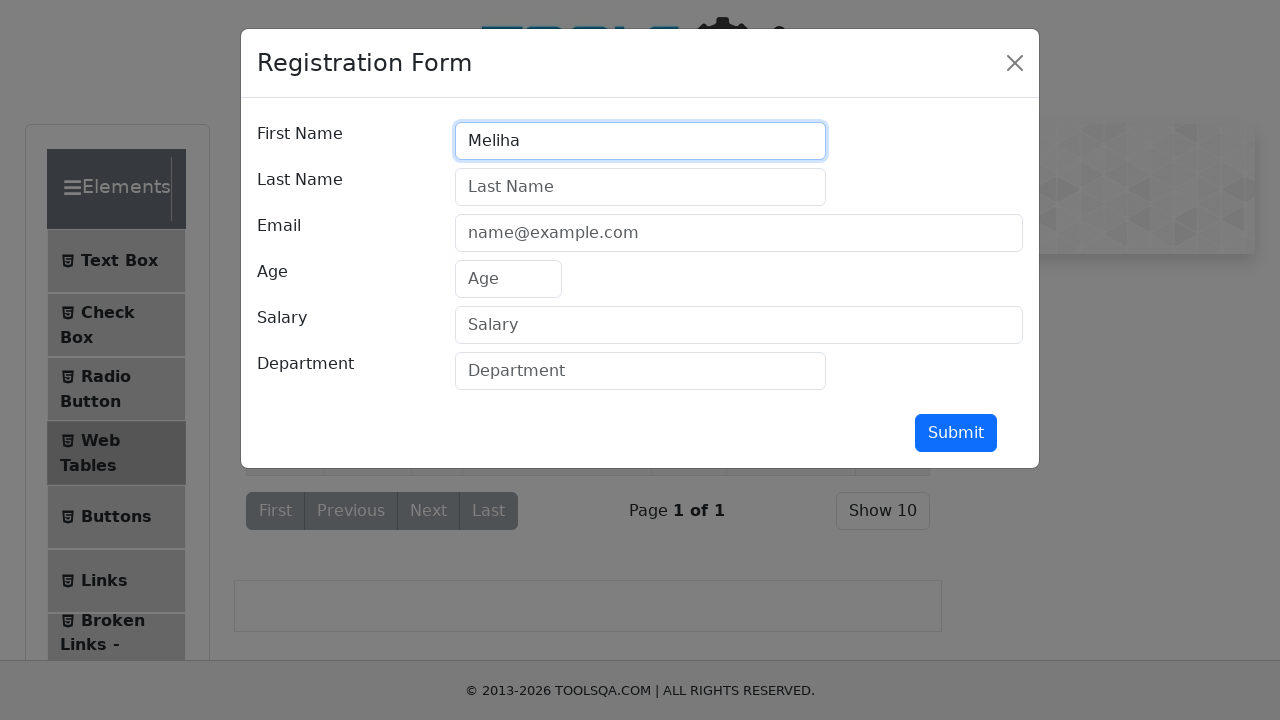

Filled lastName field with 'İpek' on #lastName
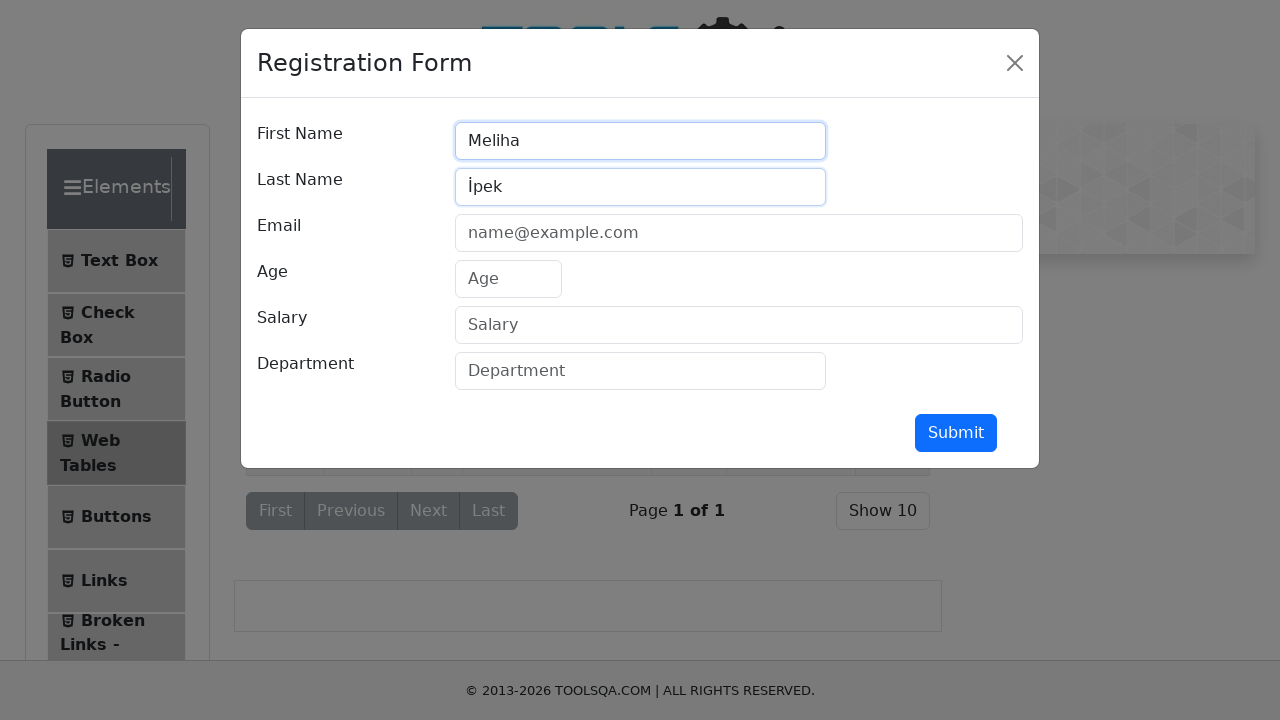

Filled userEmail field with 'pekm.3366@gmail.com' on #userEmail
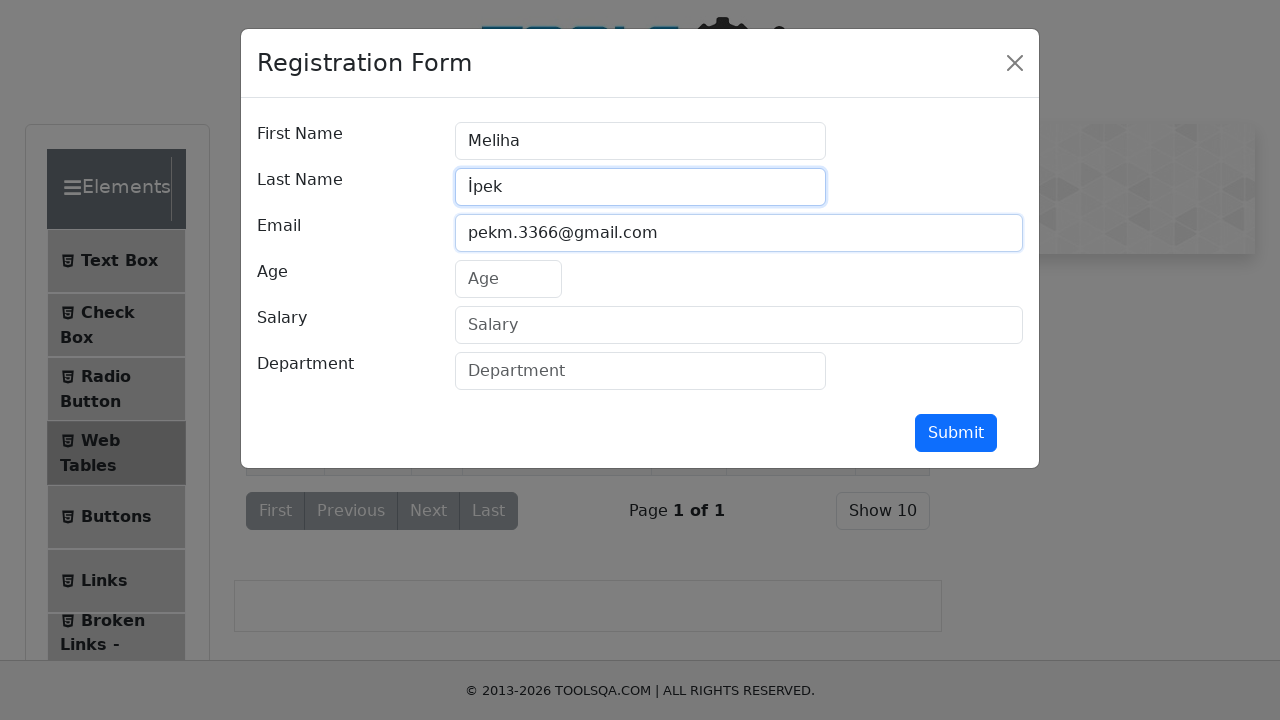

Filled age field with '33' on #age
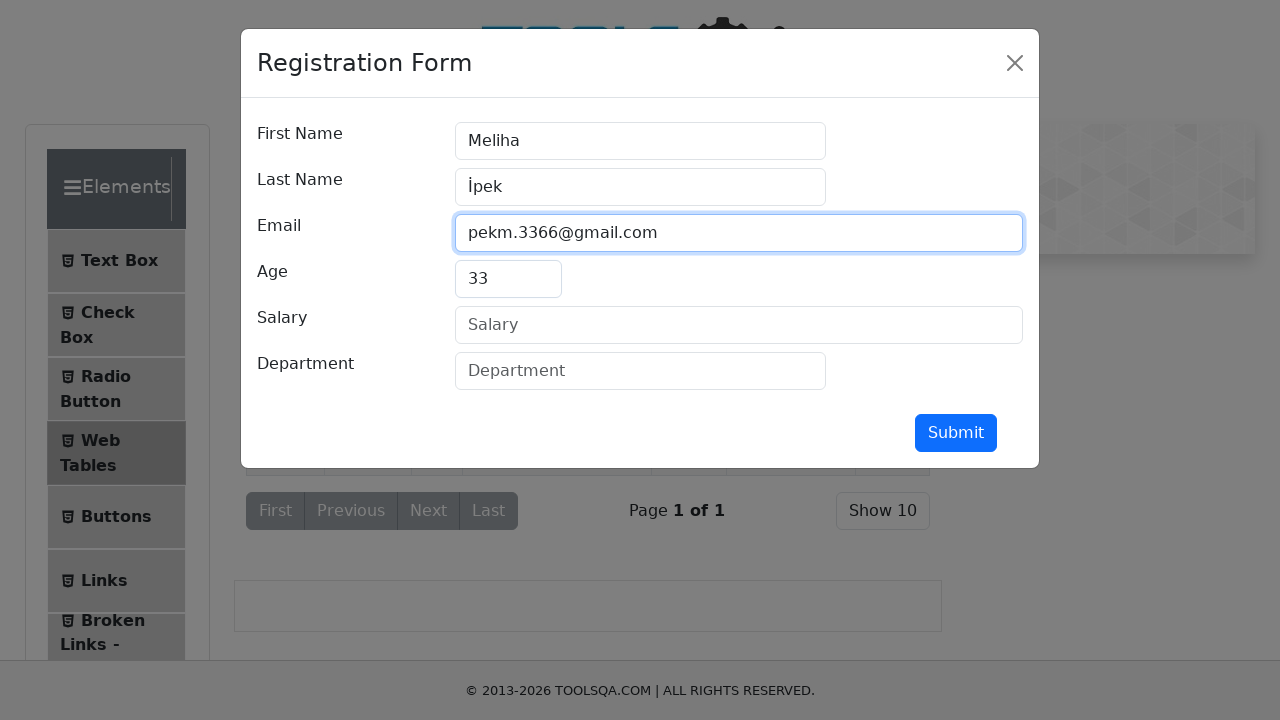

Filled salary field with '10000' on #salary
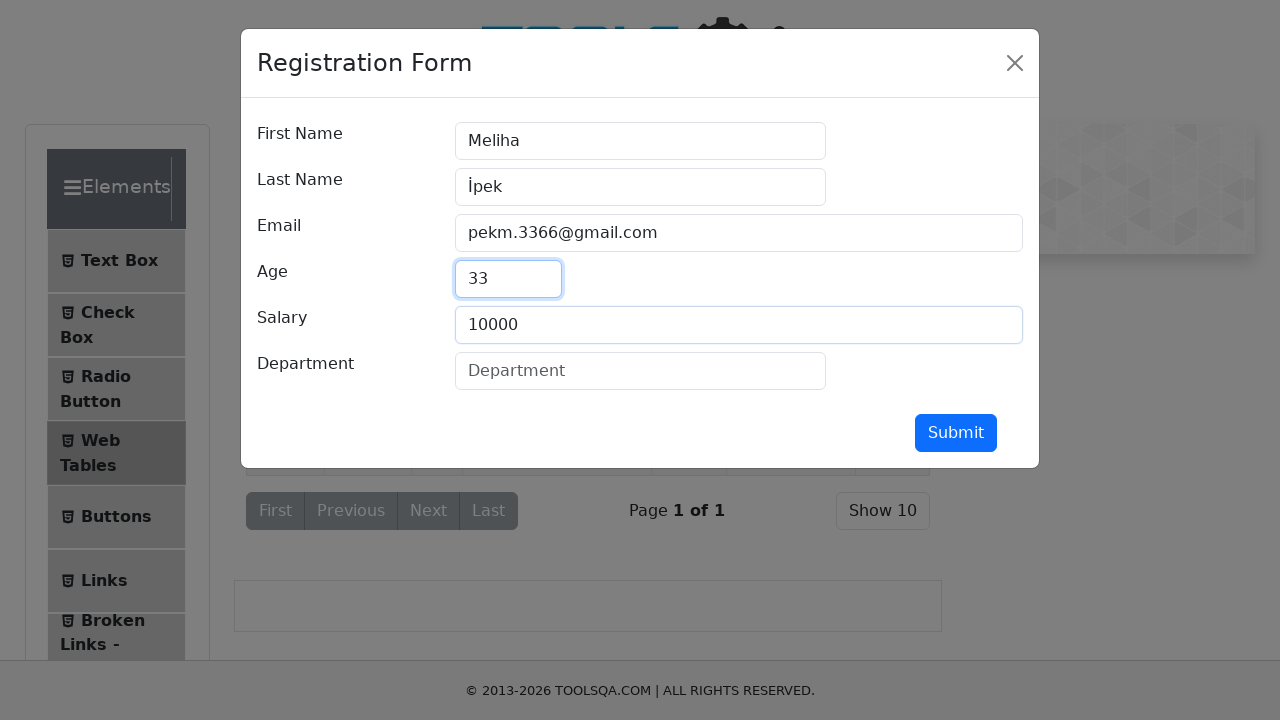

Filled department field with 'Destek Uzmanı' on #department
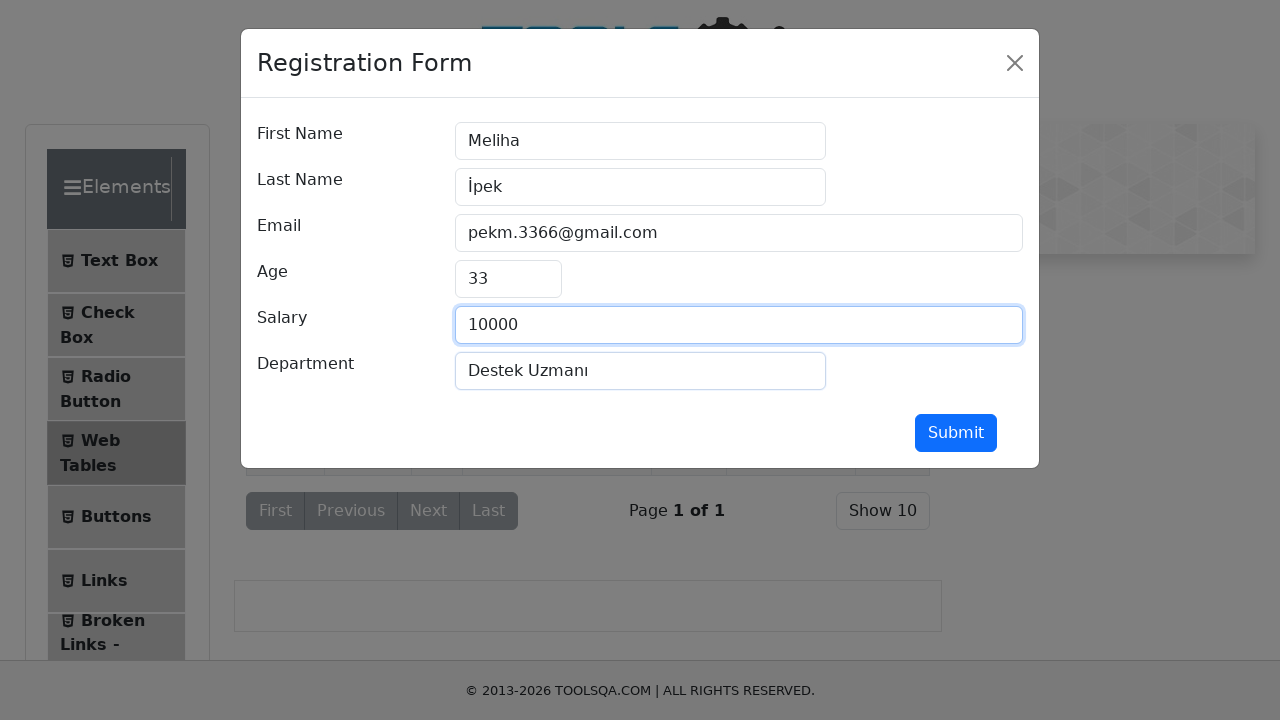

Clicked submit button to add new record at (956, 433) on #submit
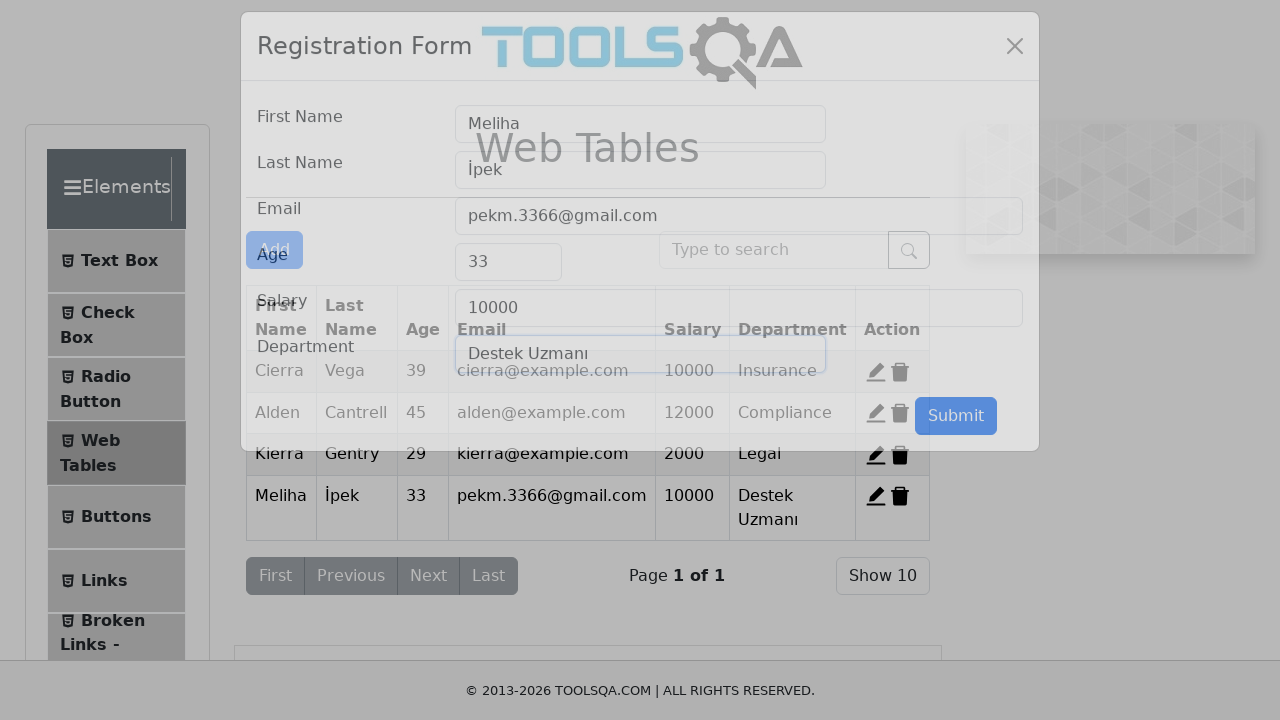

Clicked edit button for record 4 at (876, 496) on #edit-record-4
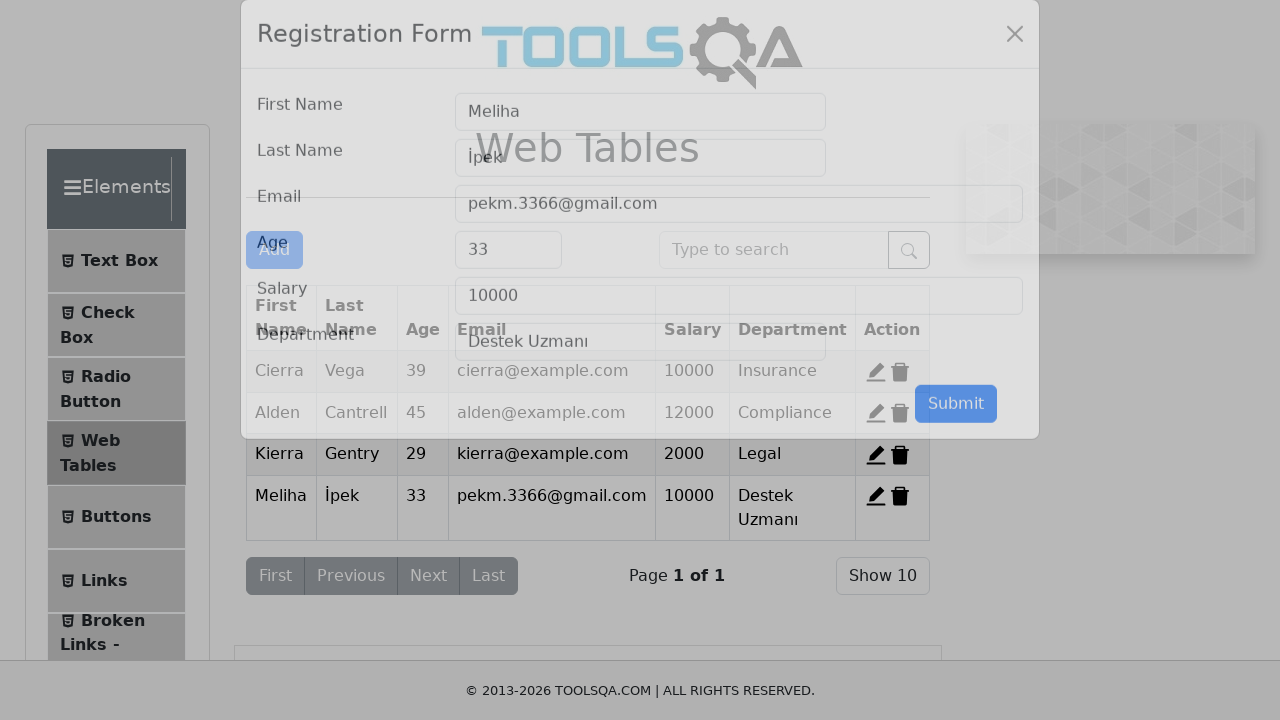

Filled userEmail field with 'pekm.3366@gmail.com' in edit form on #userEmail
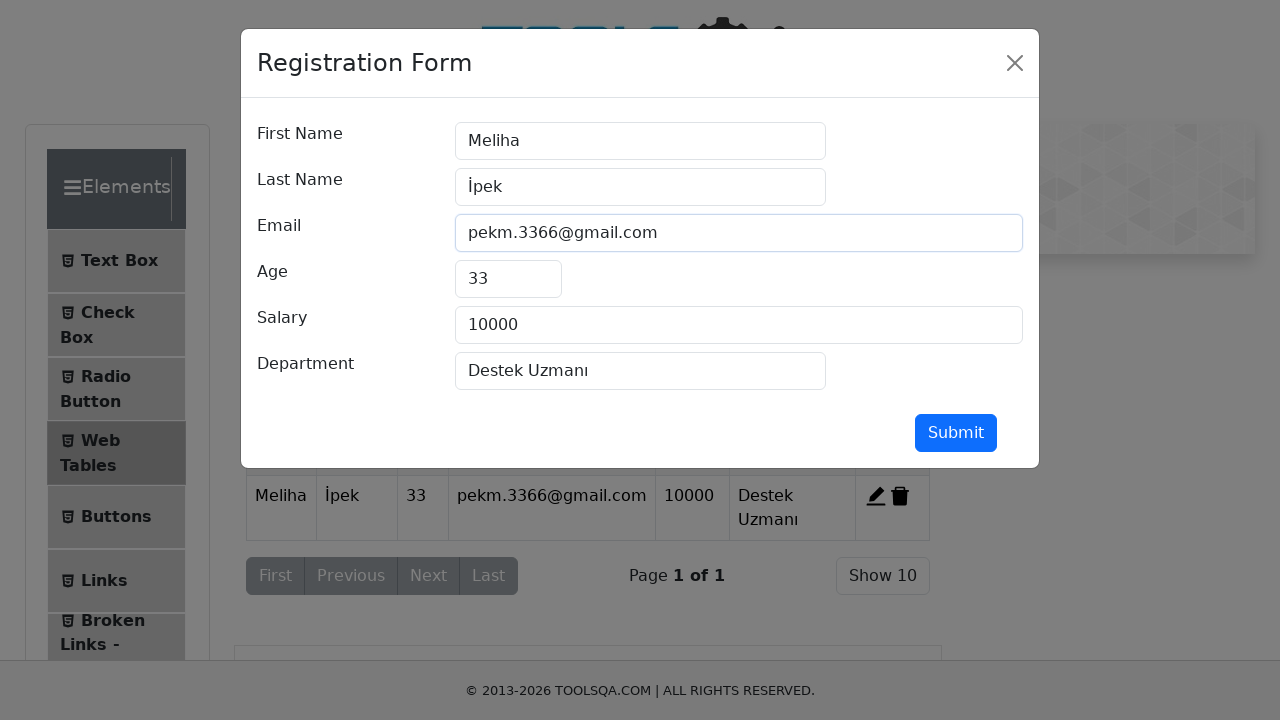

Filled salary field with '15000' in edit form on #salary
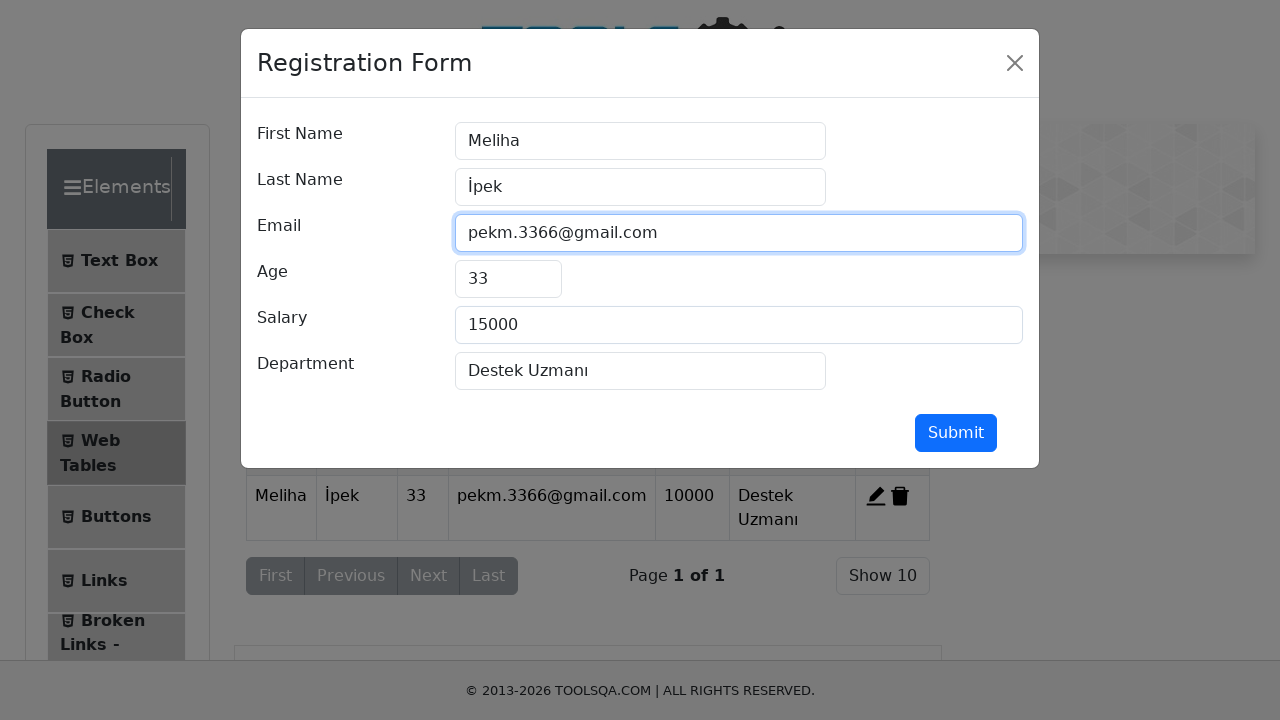

Clicked submit button to save edited record at (956, 433) on text=Submit
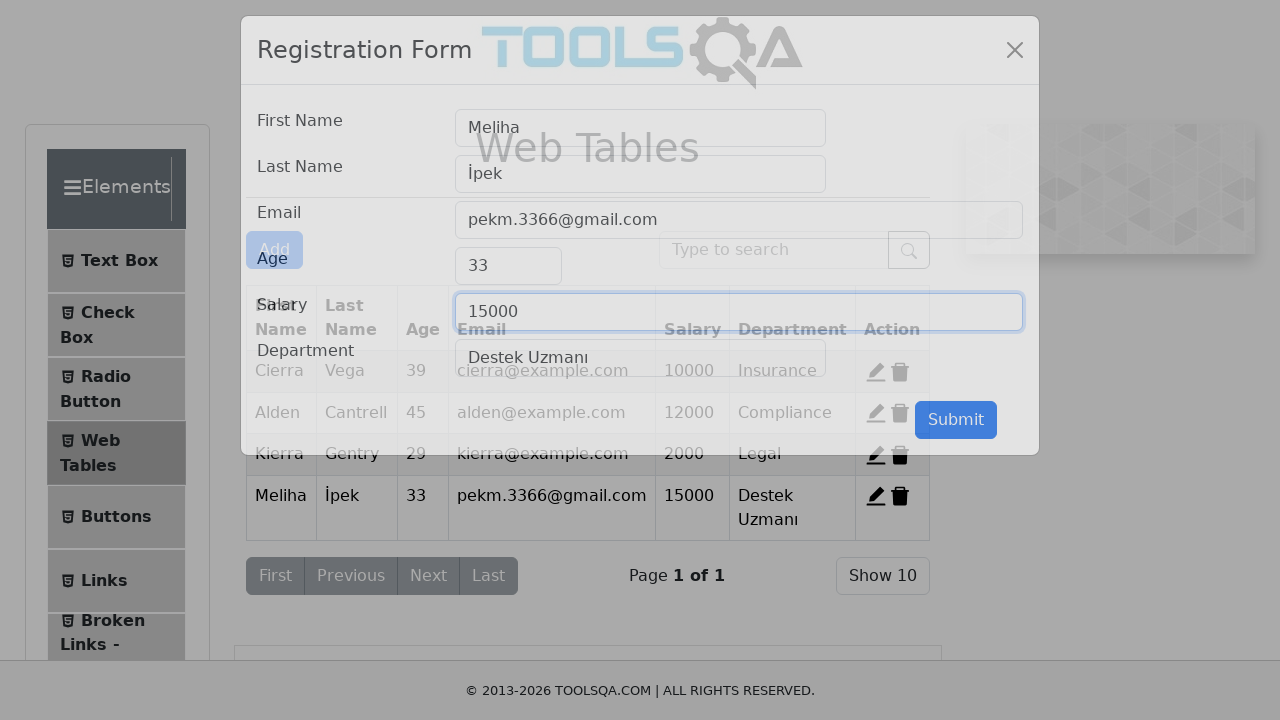

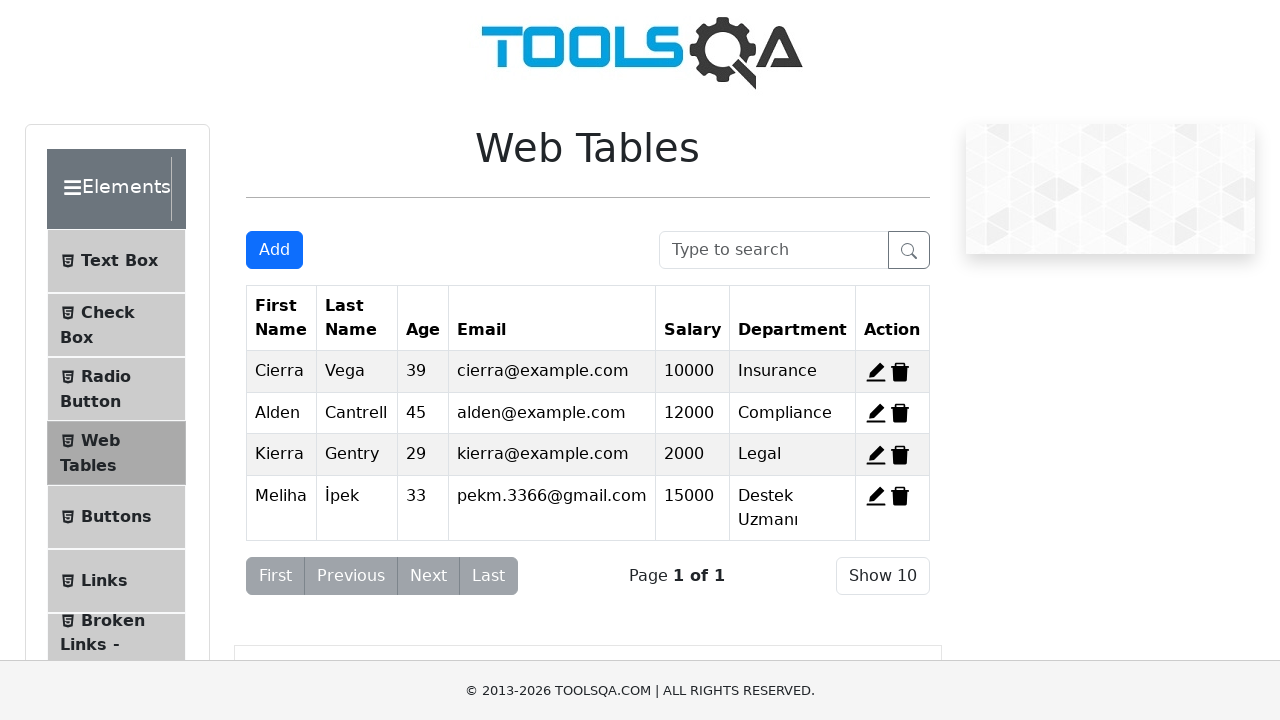